Tests clicking the "Methodology" navigation link on the Satisfice website homepage

Starting URL: https://www.satisfice.com/

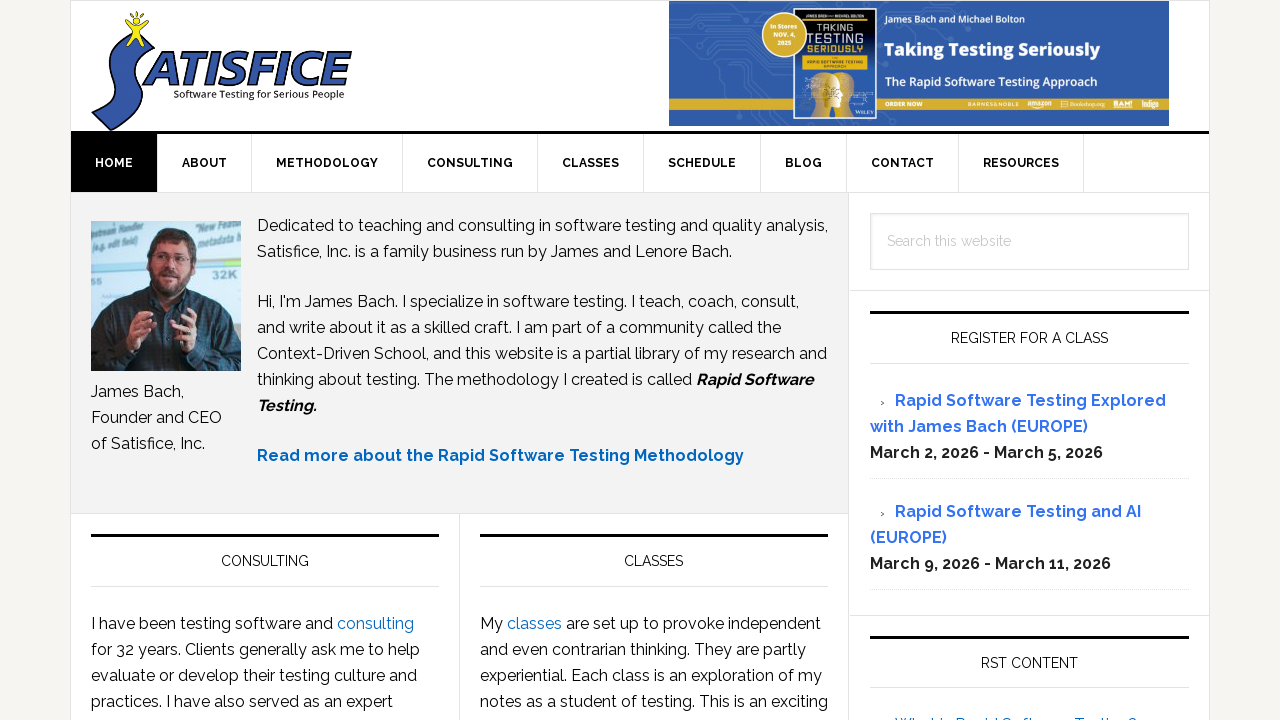

Clicked the Methodology navigation link at (327, 163) on xpath=//span[normalize-space()='Methodology']
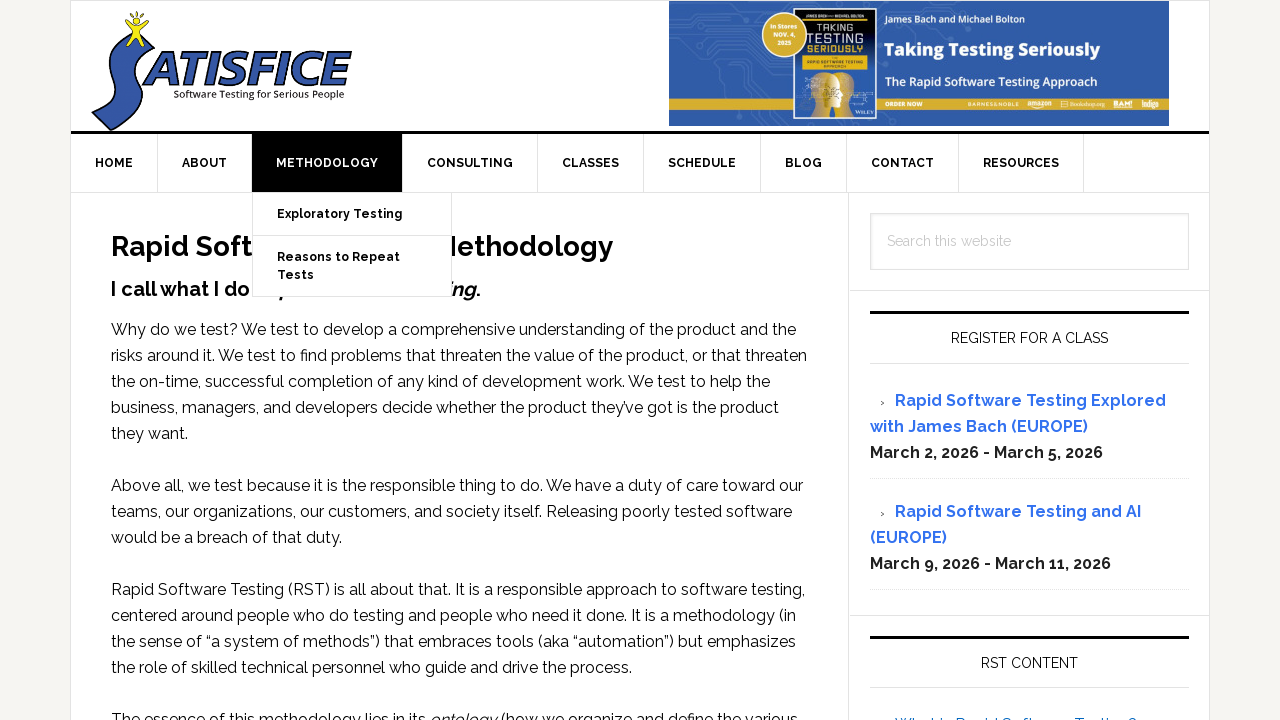

Waited for page navigation to complete (networkidle)
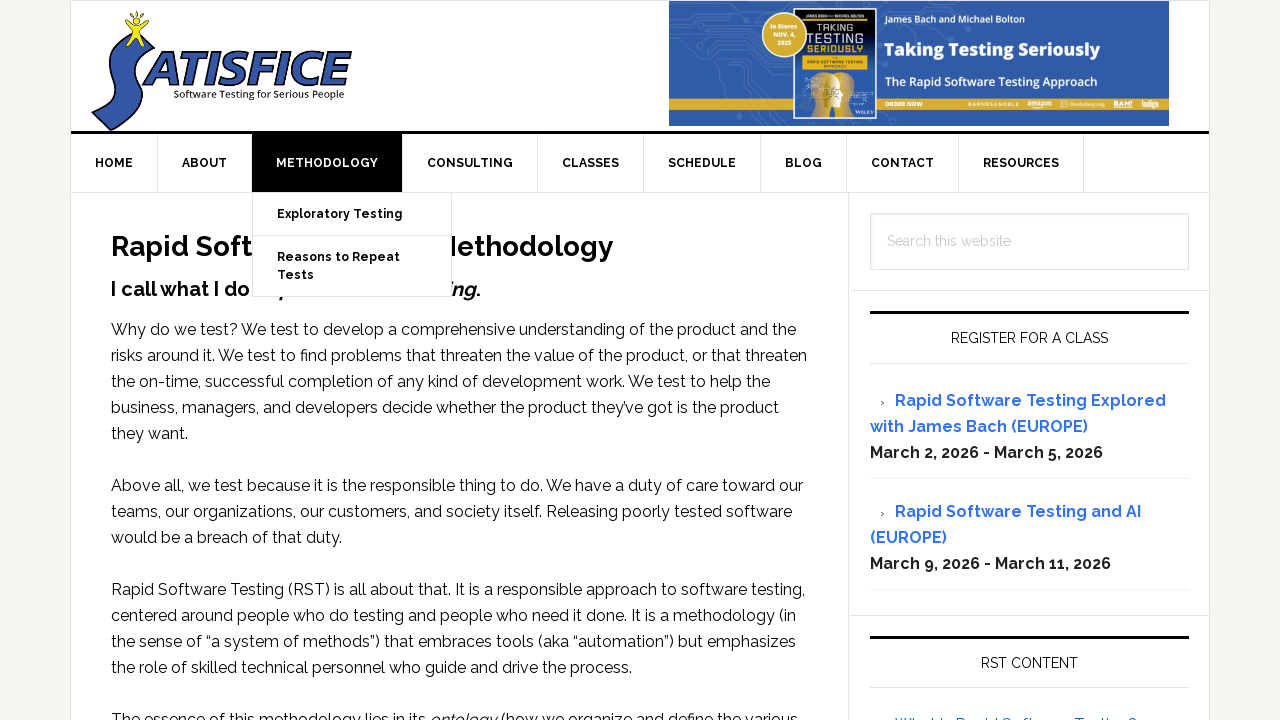

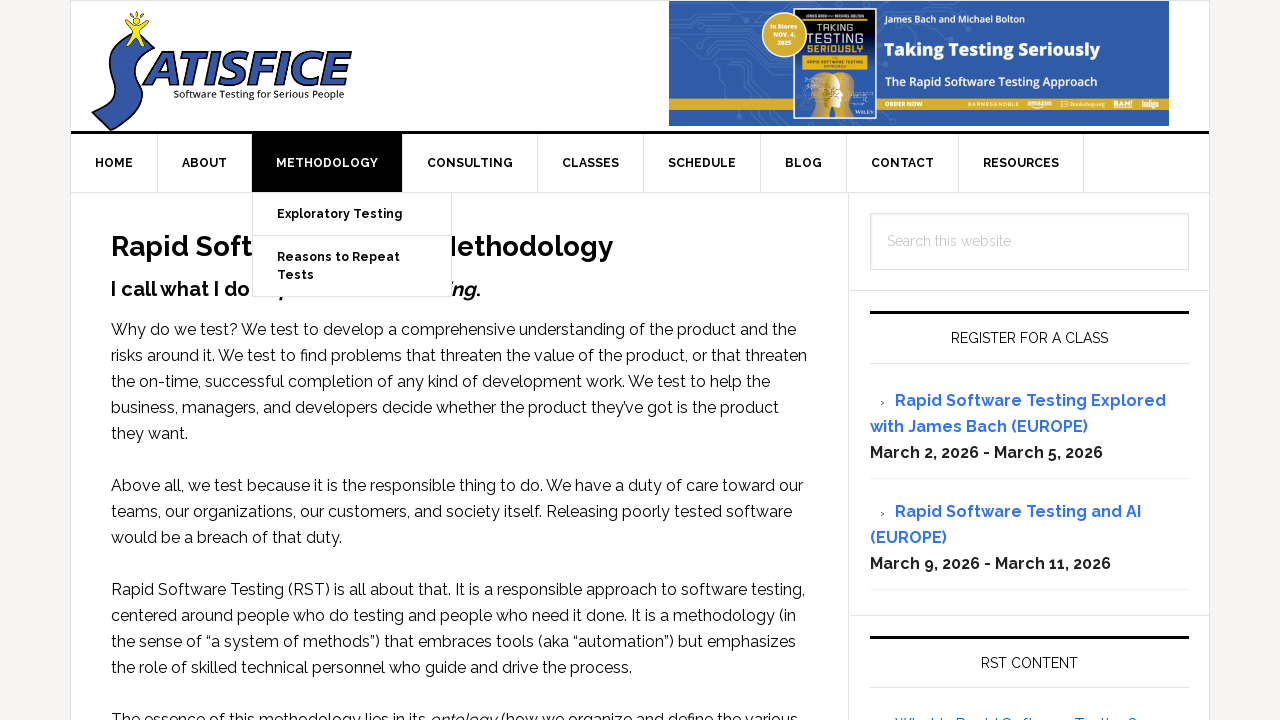